Tests JavaScript prompt dialog by clicking a button to trigger it, entering text, accepting the dialog, and verifying the entered text is displayed

Starting URL: https://popageorgianvictor.github.io/PUBLISHED-WEBPAGES/alert_confirm_prompt

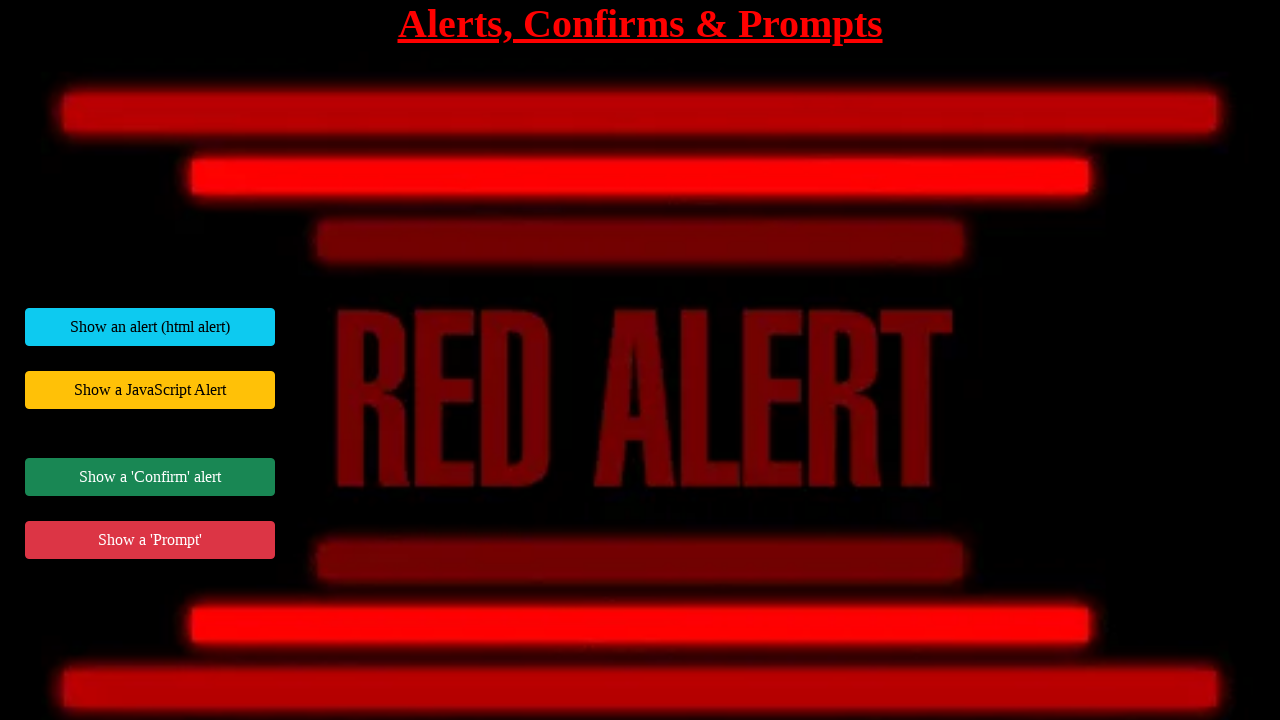

Set up dialog handler to accept prompt with text 'test'
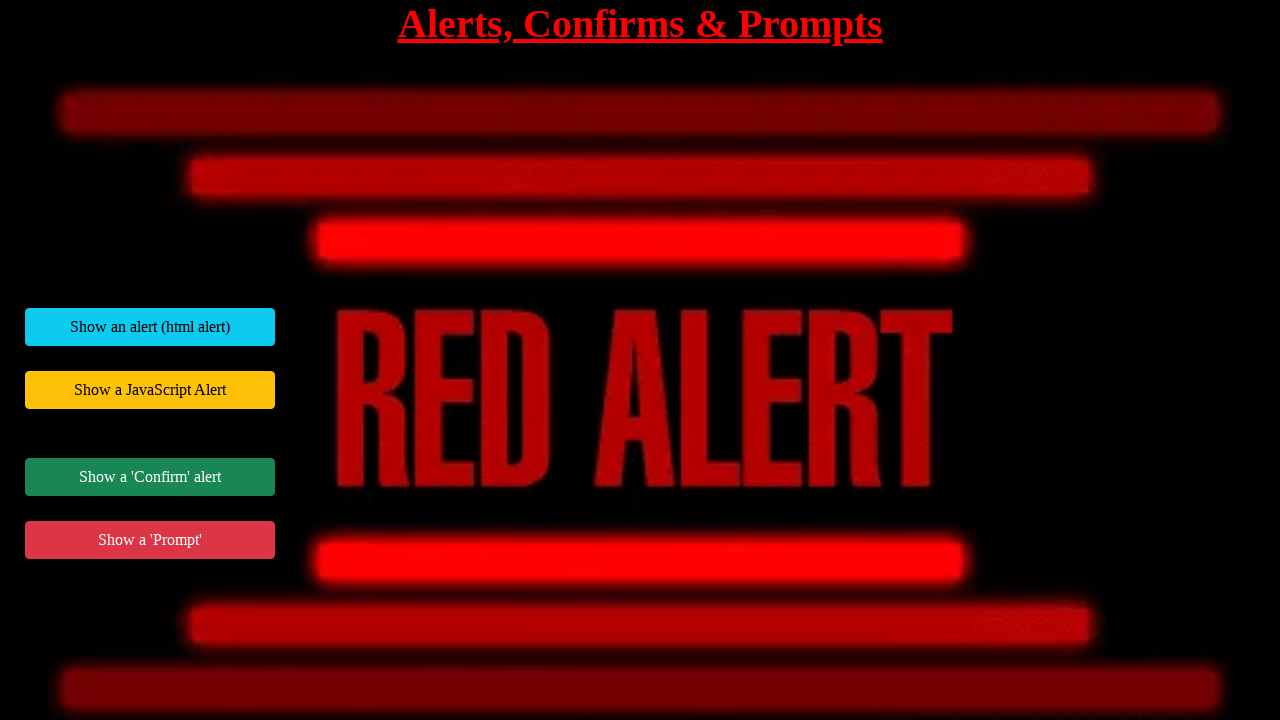

Clicked button to trigger JavaScript prompt dialog at (150, 540) on #jsPromptExample button
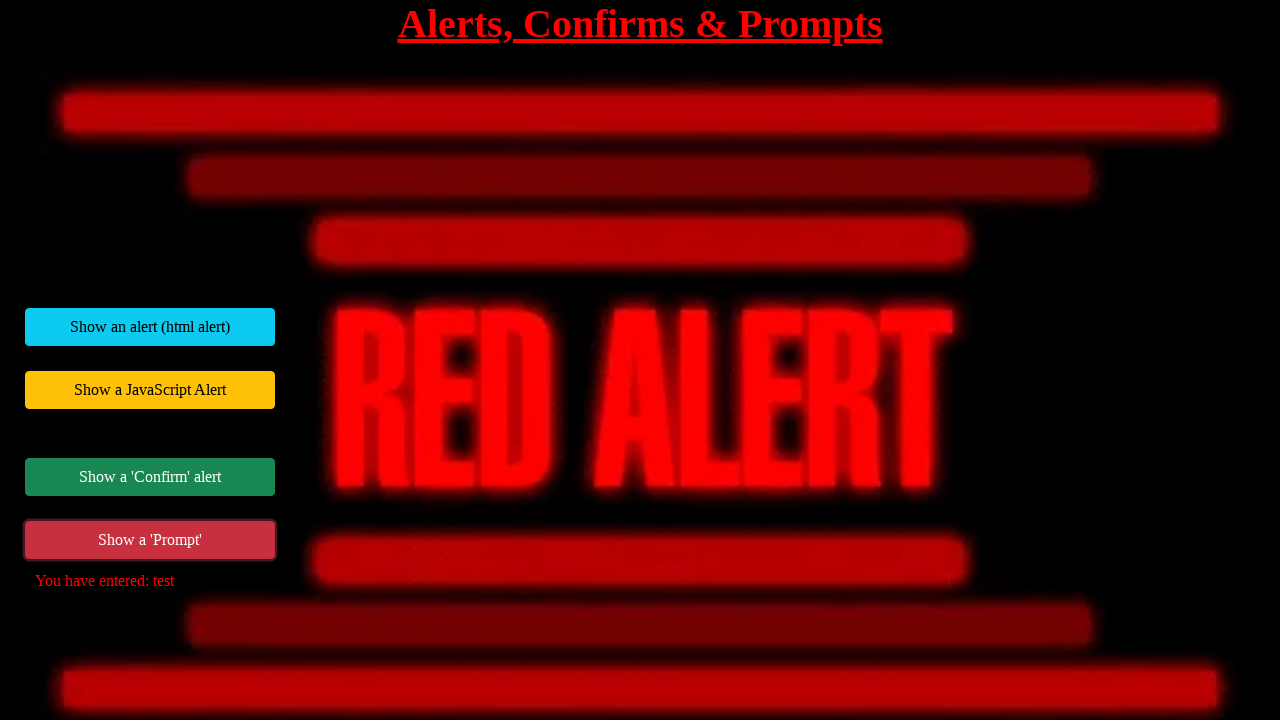

Response message element loaded
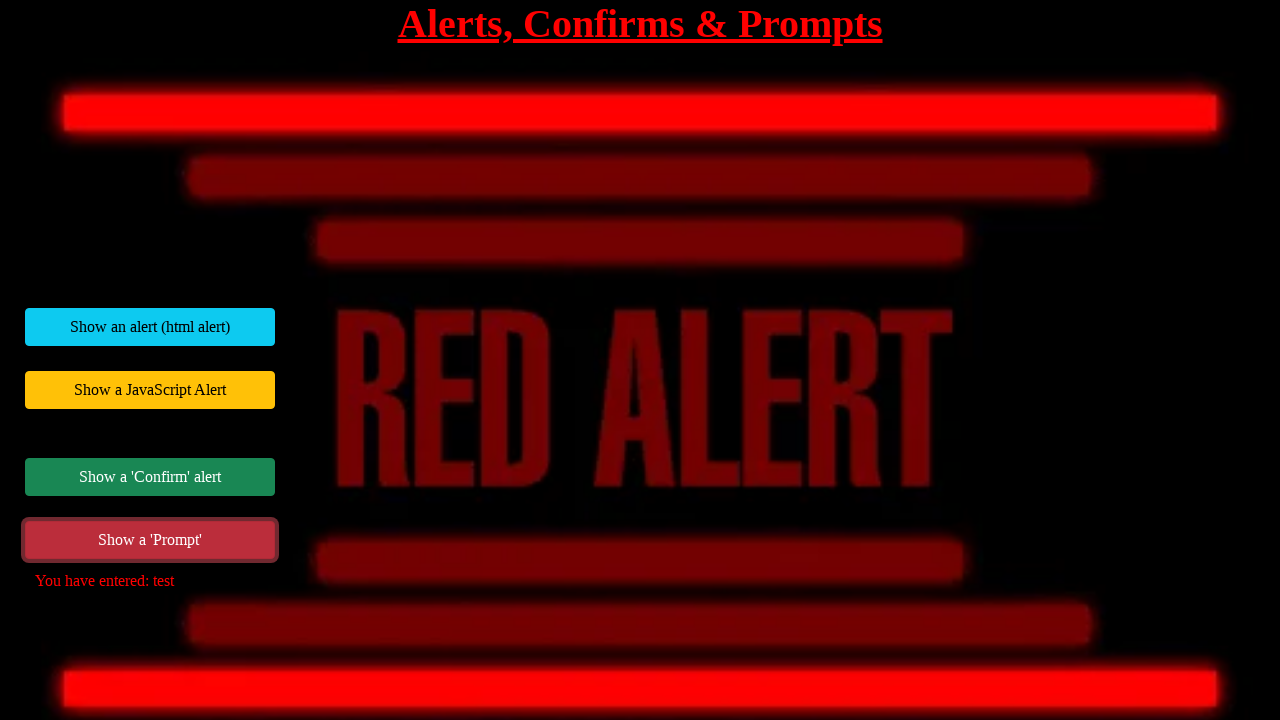

Retrieved response message text content
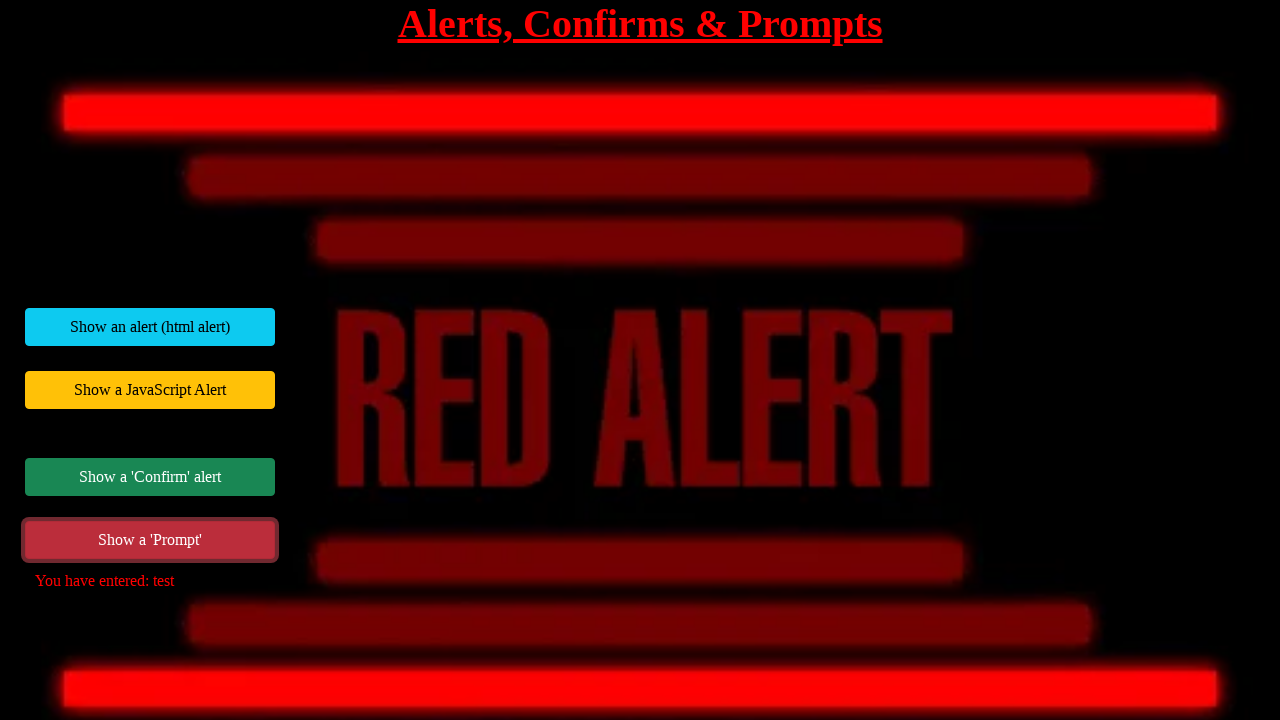

Verified response message matches expected text: 'You have entered: test'
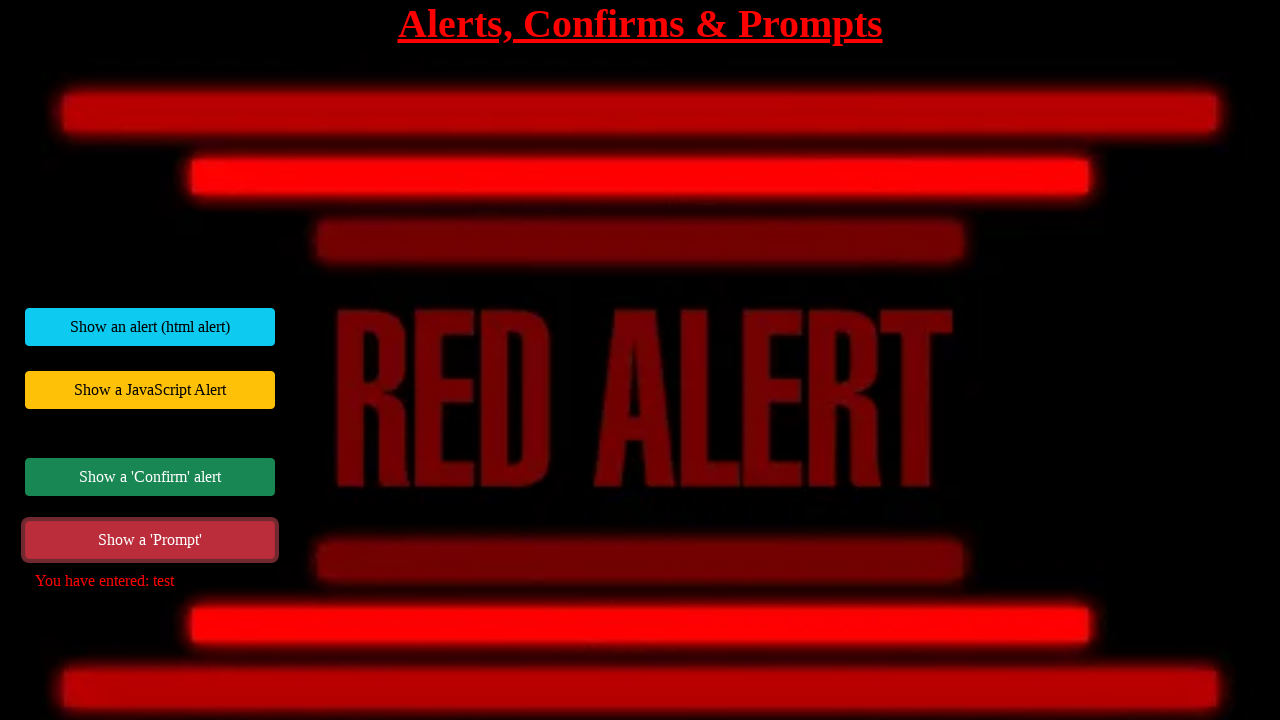

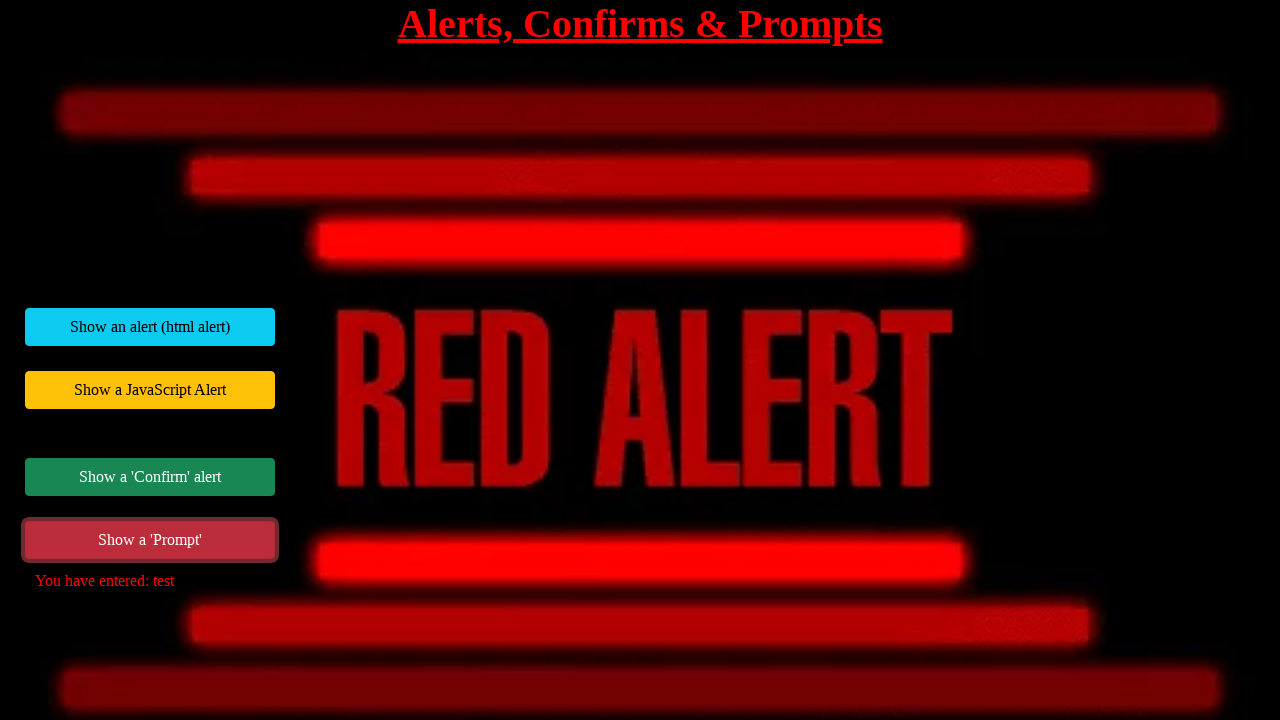